Tests frame handling by switching to an iframe and entering text into a textbox within the frame

Starting URL: http://demo.automationtesting.in/Frames.html

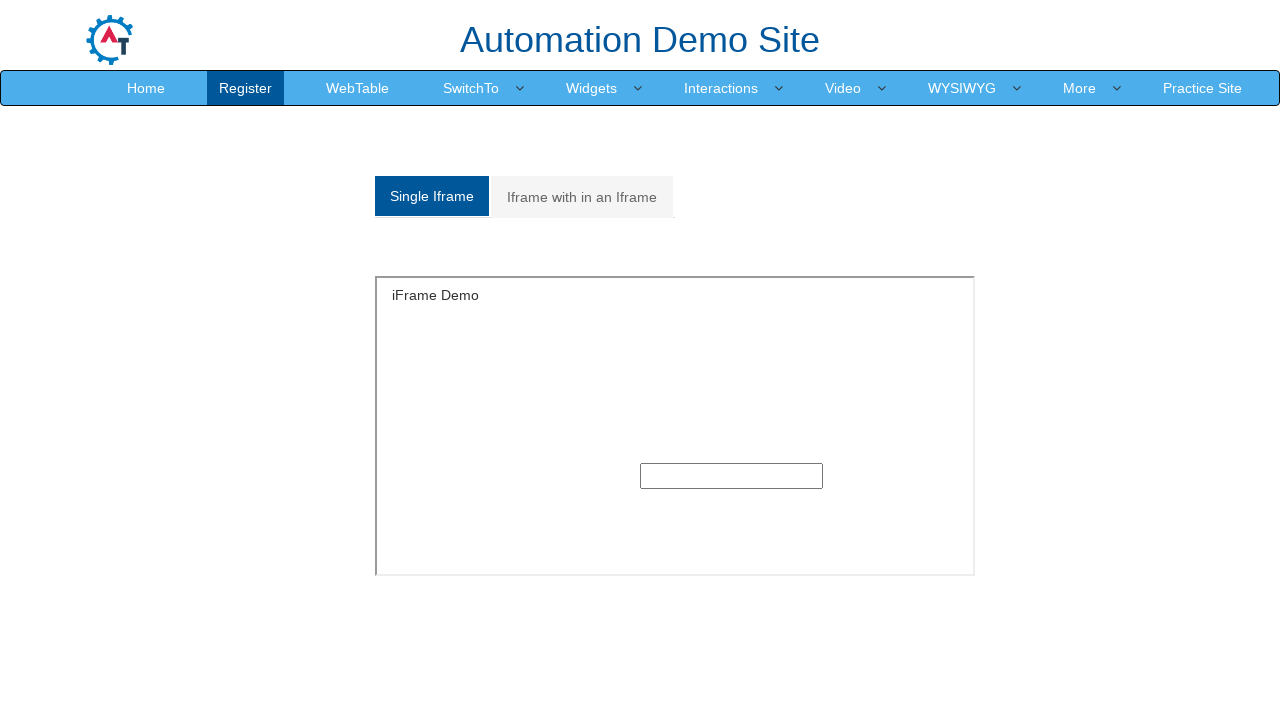

Located iframe element with id 'singleframe'
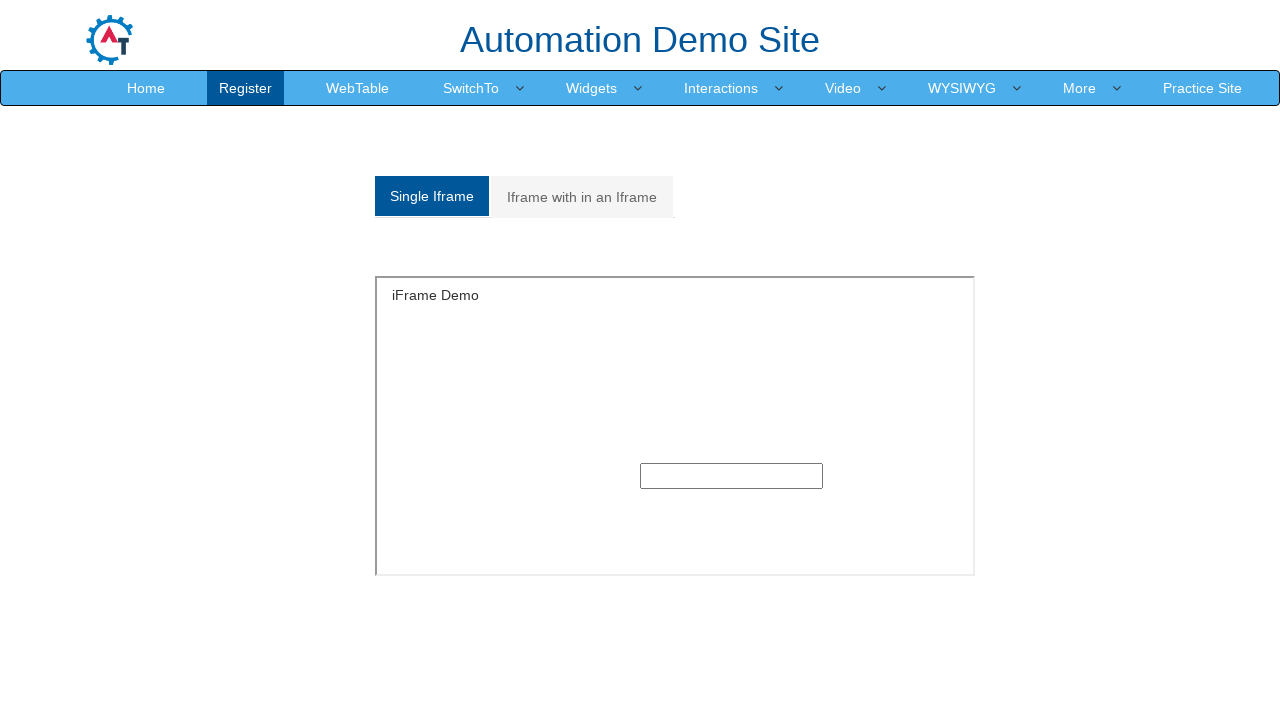

Filled textbox within iframe with 'Selenium' on iframe#singleframe >> internal:control=enter-frame >> xpath=//div[@class='col-xs
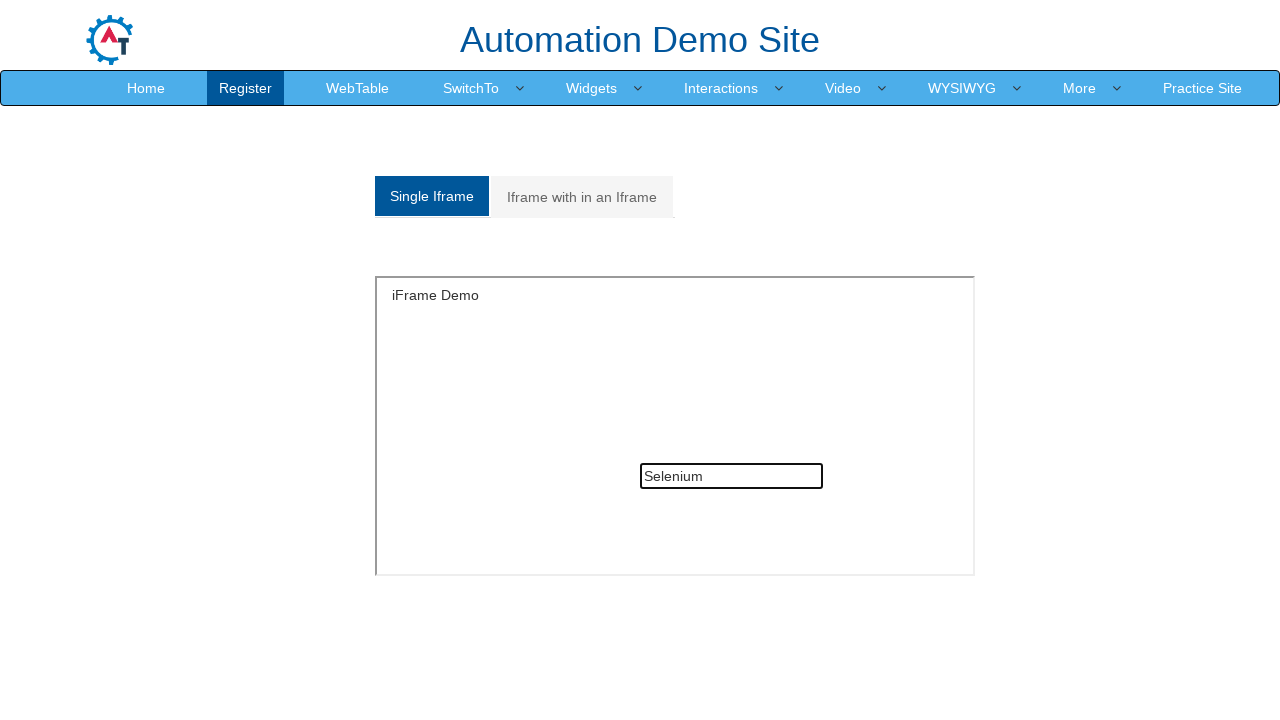

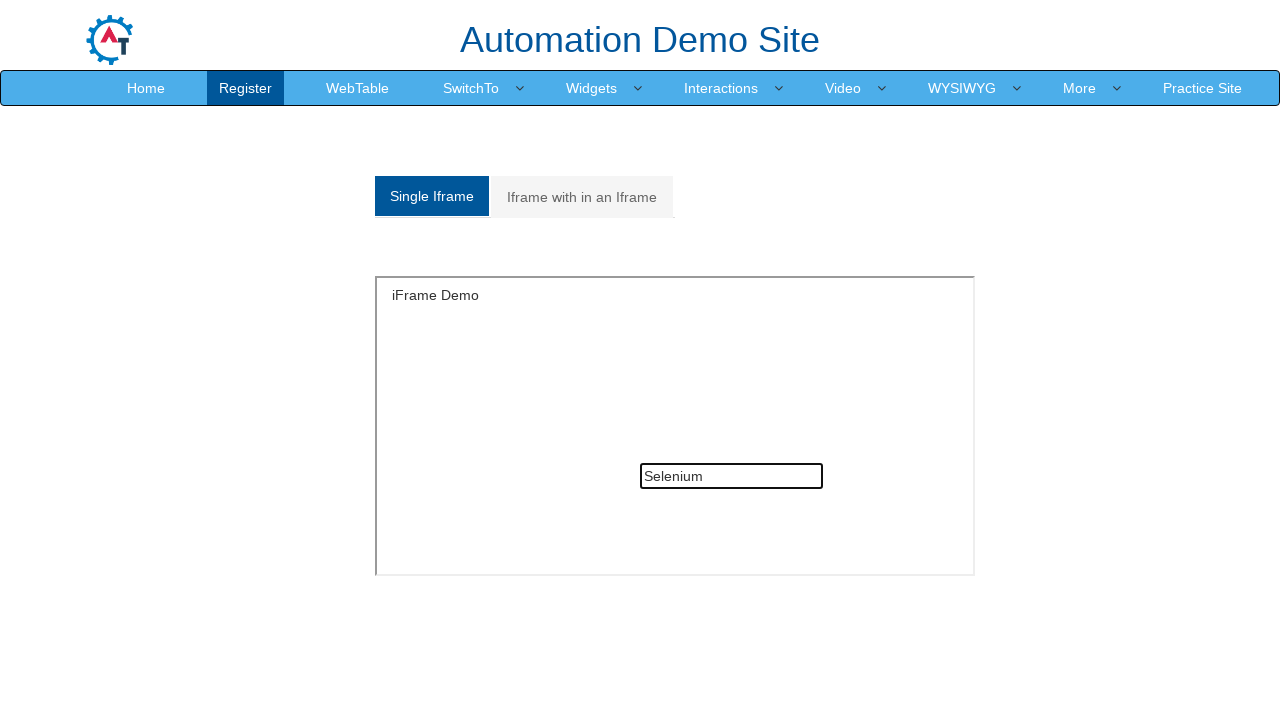